Navigates to Trivago India website and sets the browser window position to specific coordinates (400, 500)

Starting URL: https://www.trivago.in/

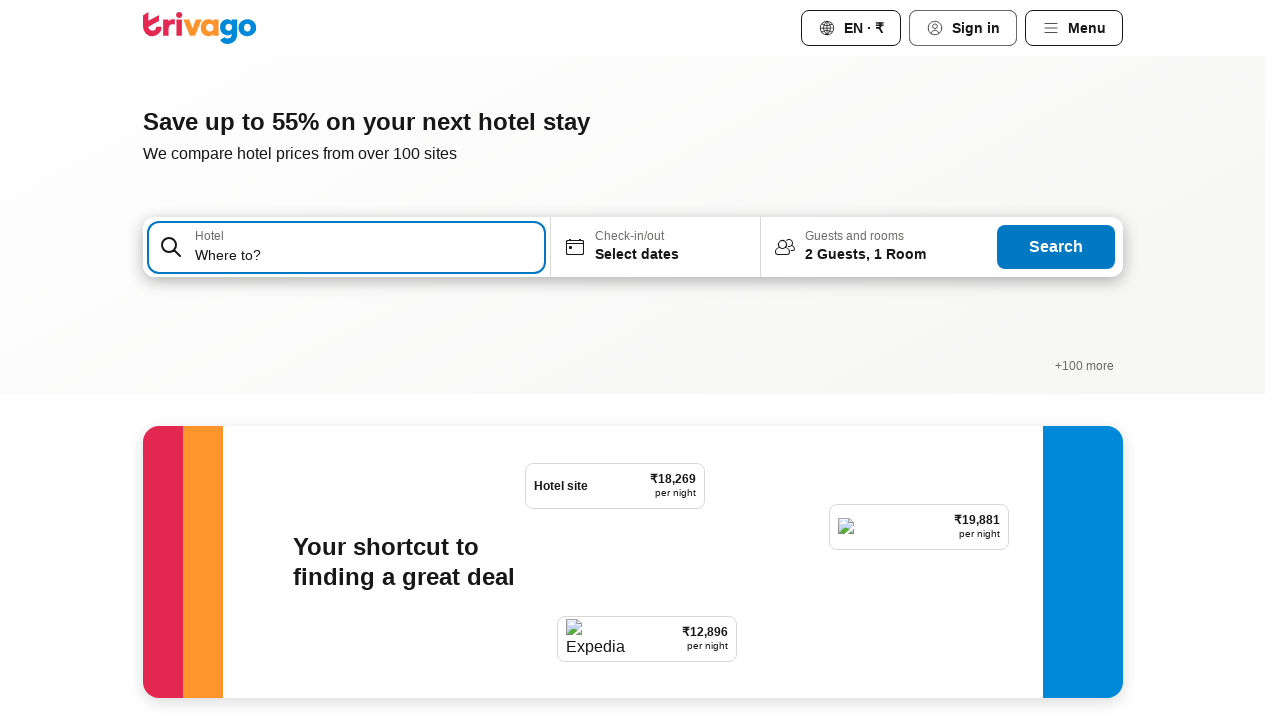

Navigated to Trivago India website and waited for DOM to load
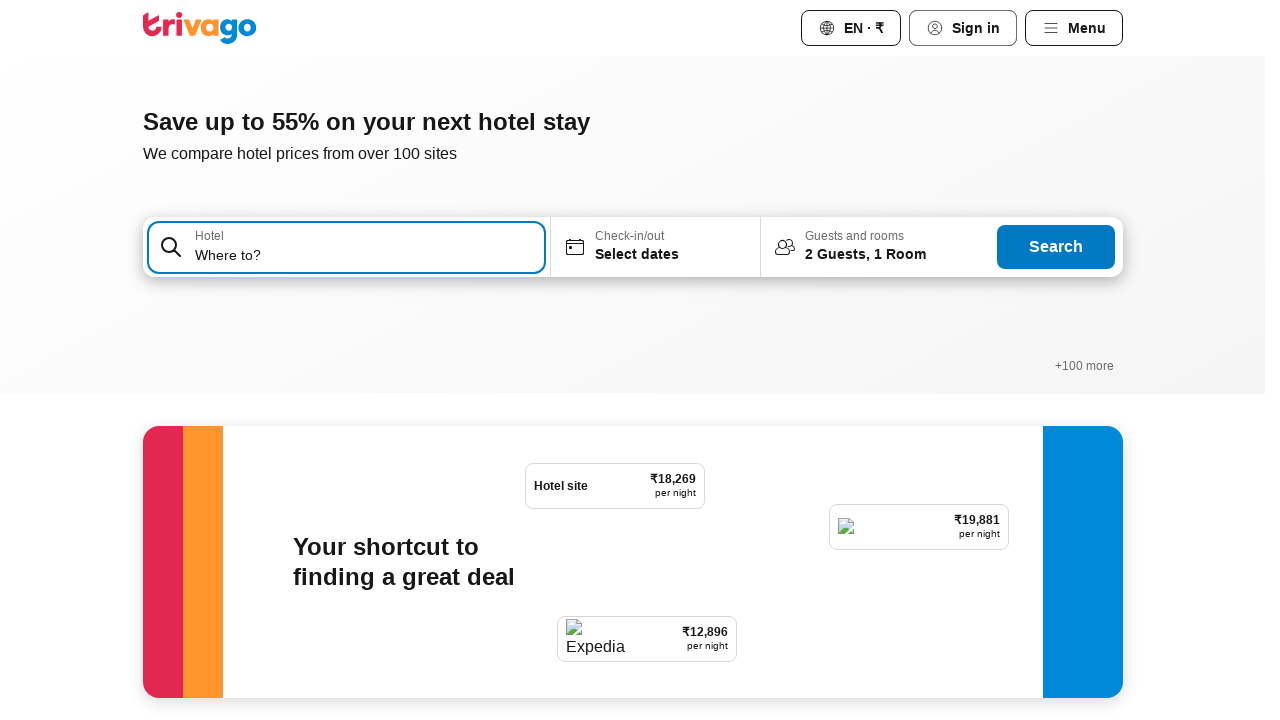

Created CDP session for browser control
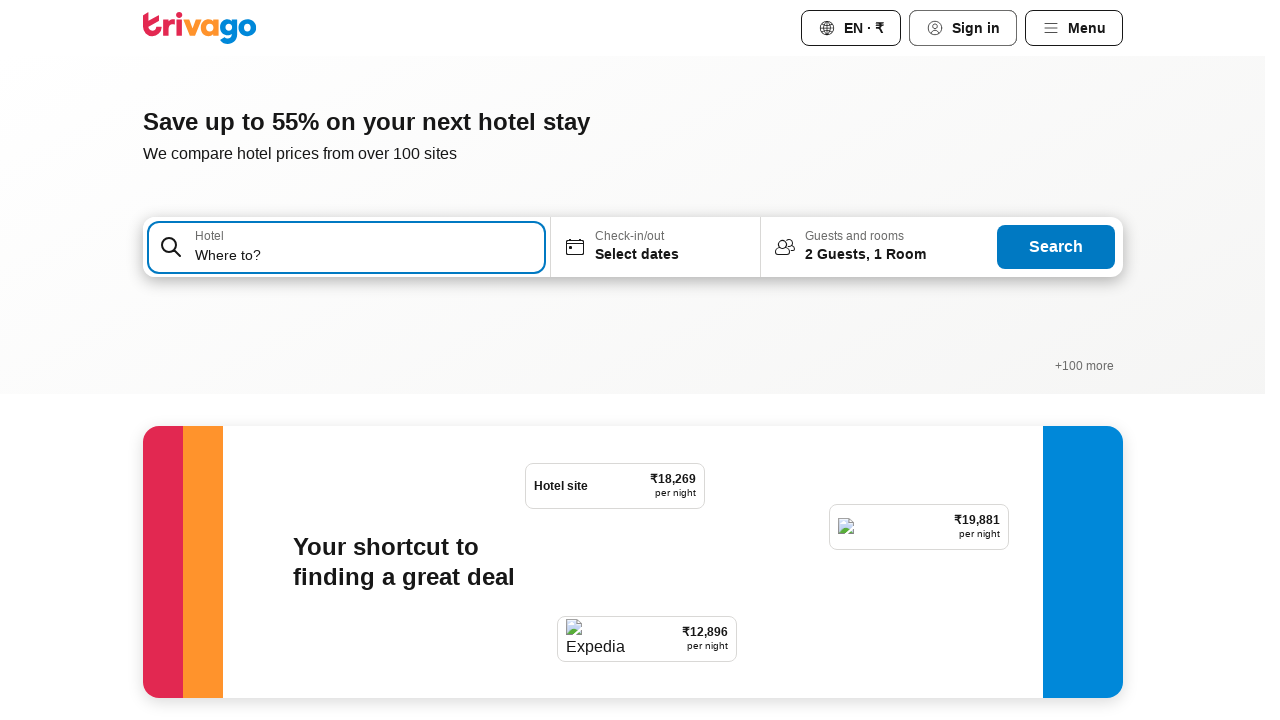

Set browser window position to coordinates (400, 500)
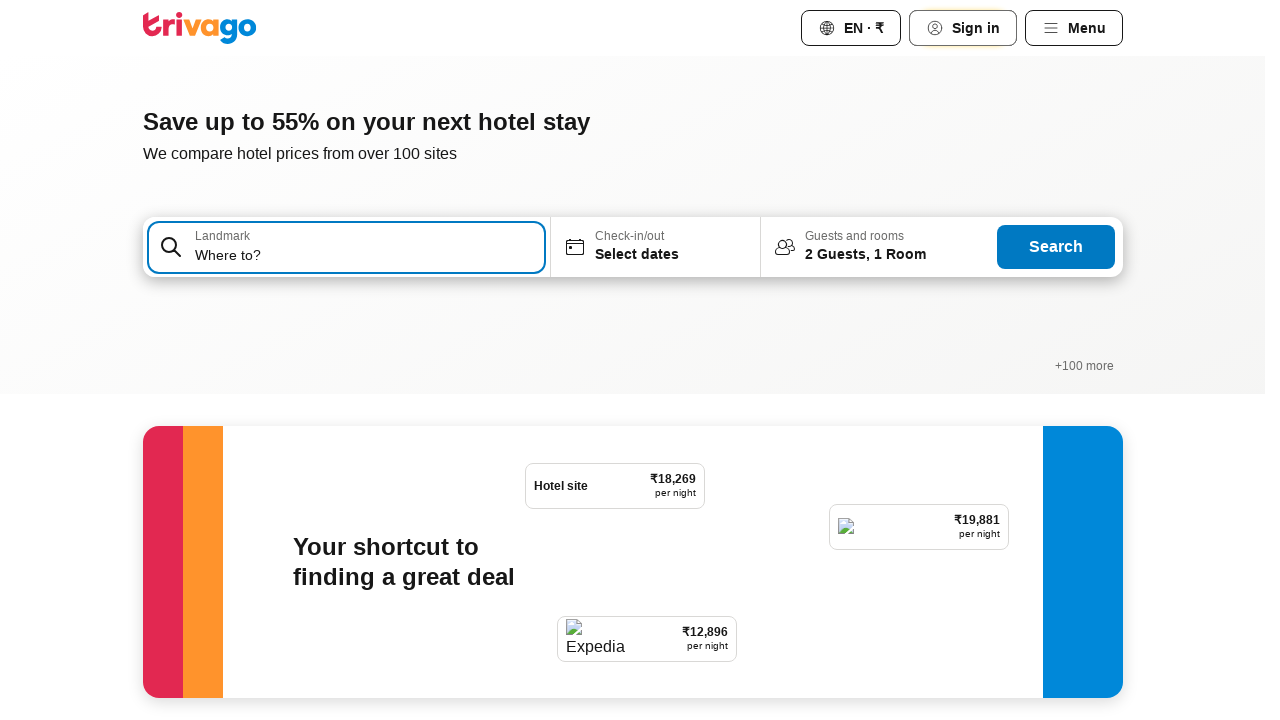

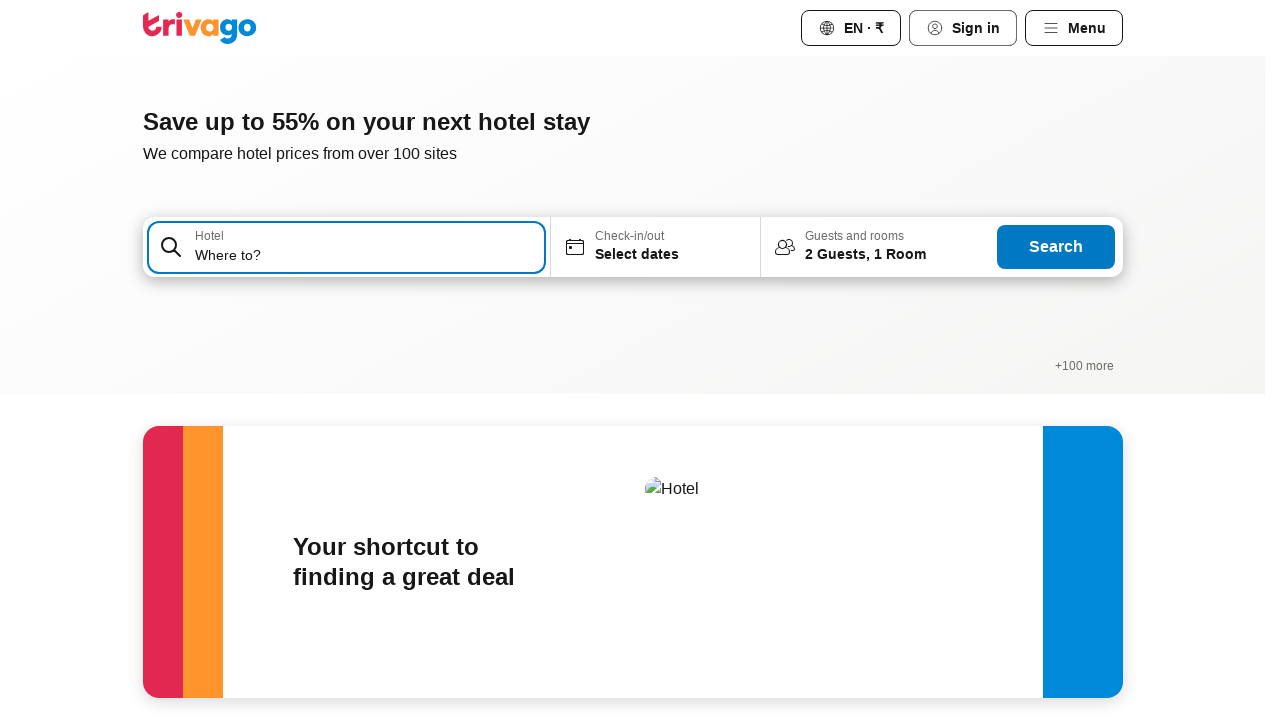